Tests checkbox interaction by unchecking all selected checkboxes

Starting URL: https://the-internet.herokuapp.com/checkboxes

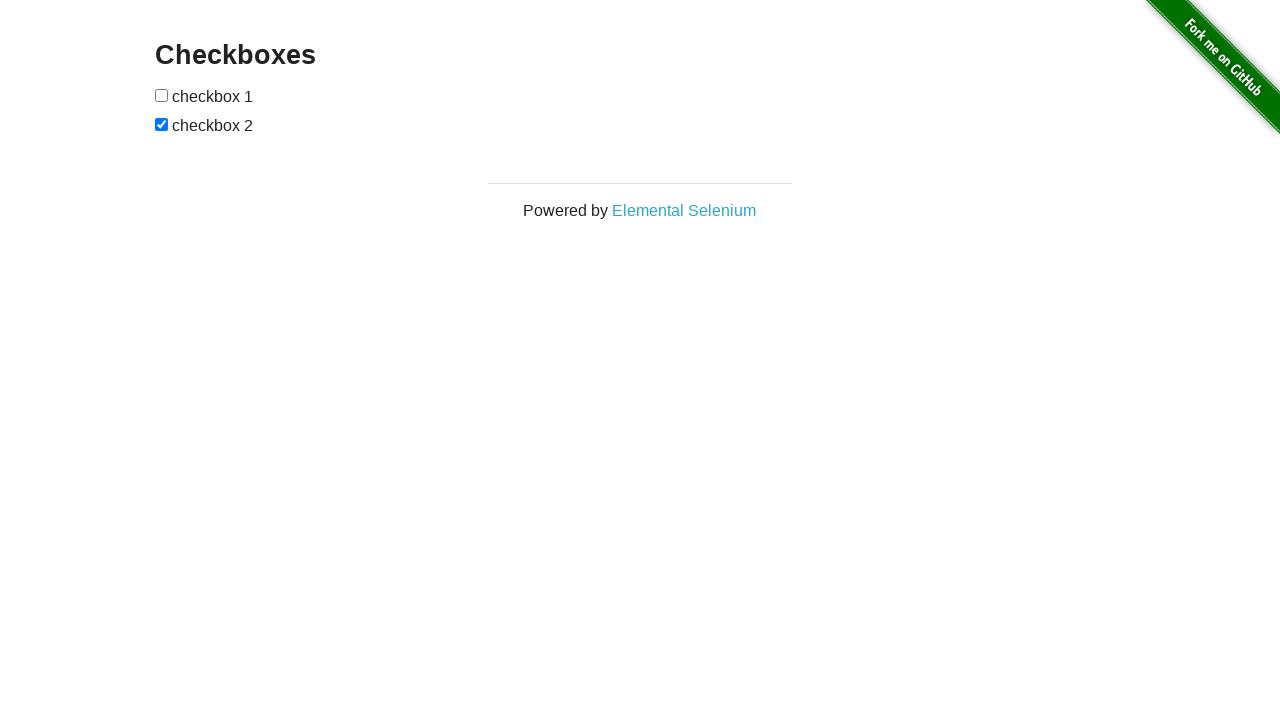

Located all checkboxes on the page
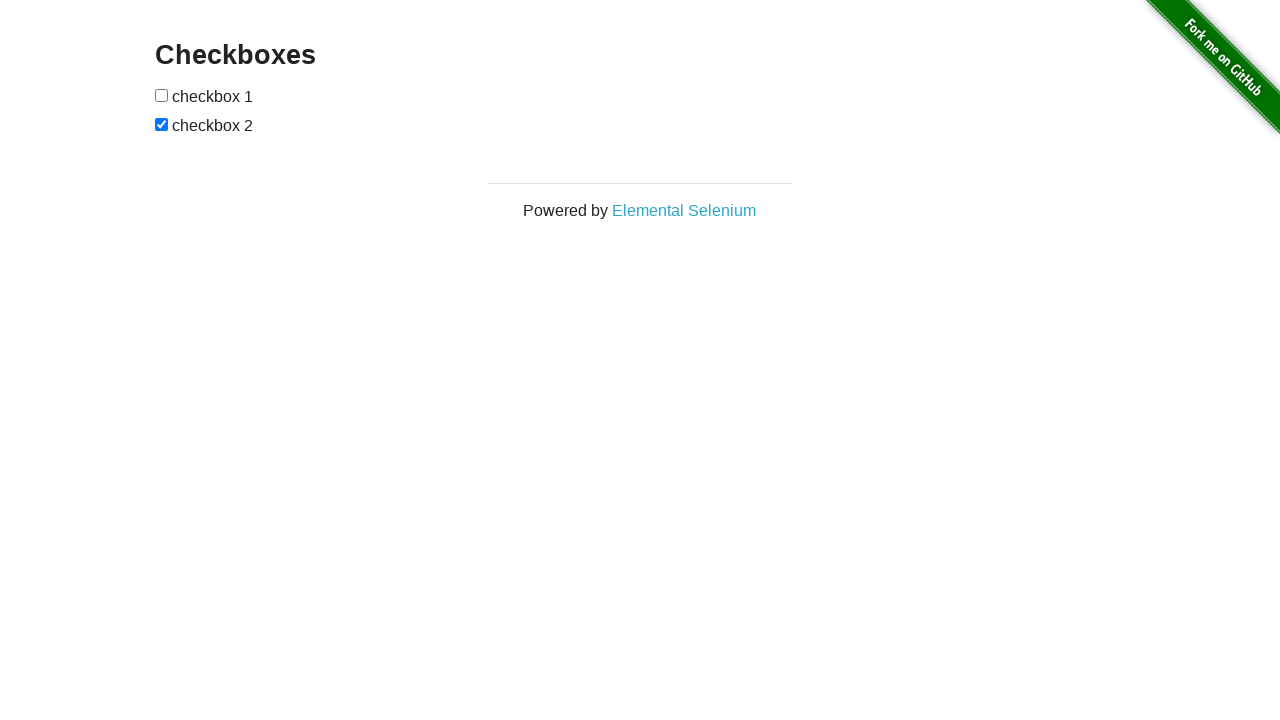

Found a checked checkbox
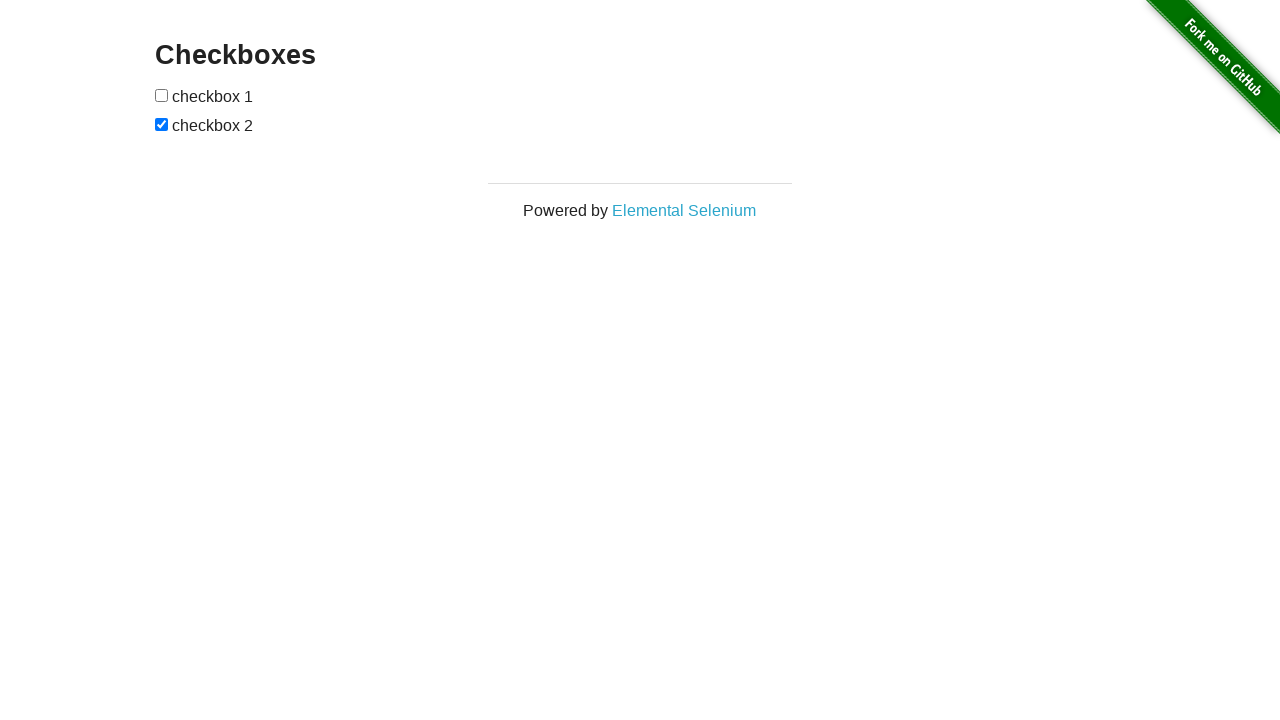

Unchecked the checkbox at (162, 124) on input[type='checkbox'] >> nth=1
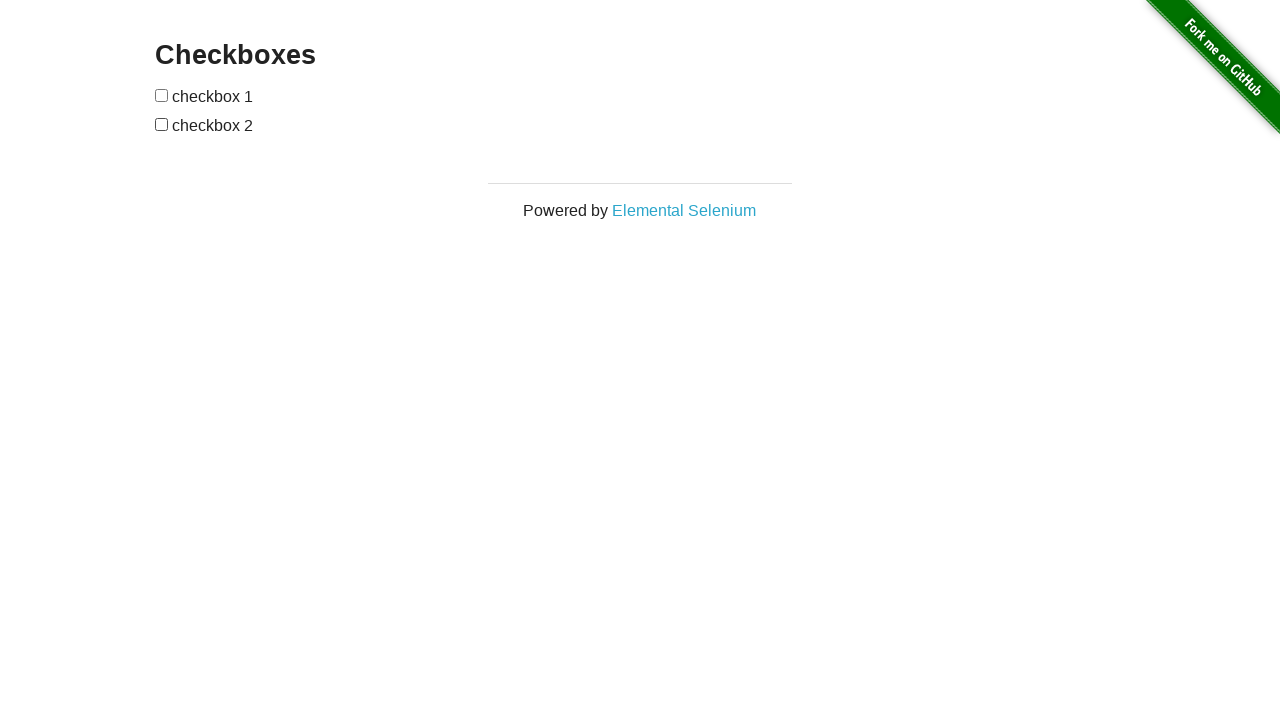

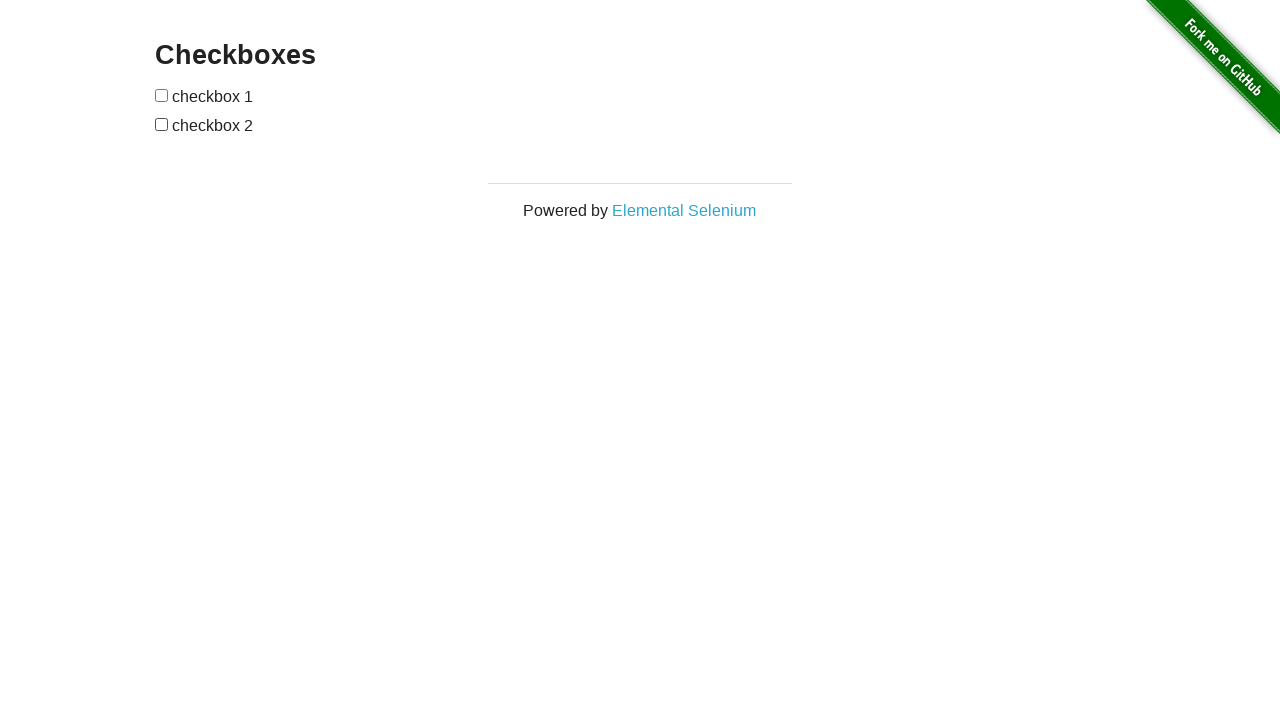